Tests checkbox functionality by clicking a checkbox to select it, verifying it's selected, then clicking again to deselect it and verifying it's unselected

Starting URL: https://rahulshettyacademy.com/AutomationPractice/

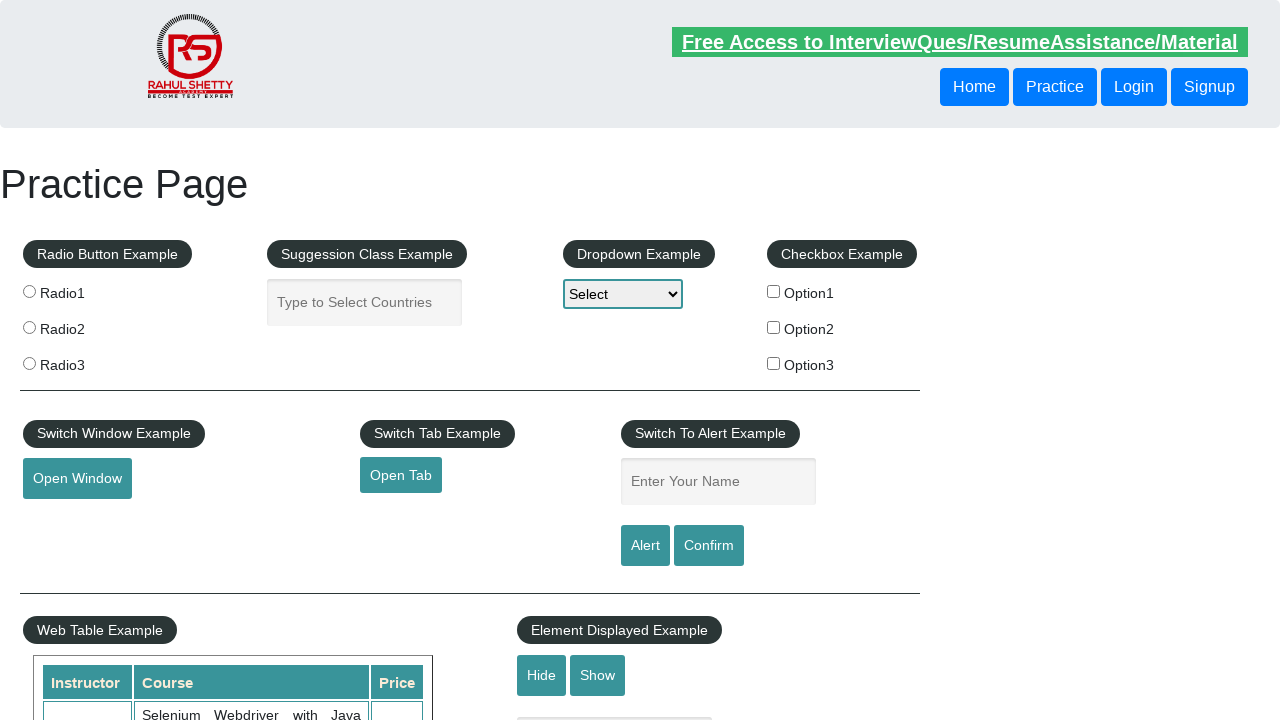

Clicked checkbox #checkBoxOption1 to select it at (774, 291) on #checkBoxOption1
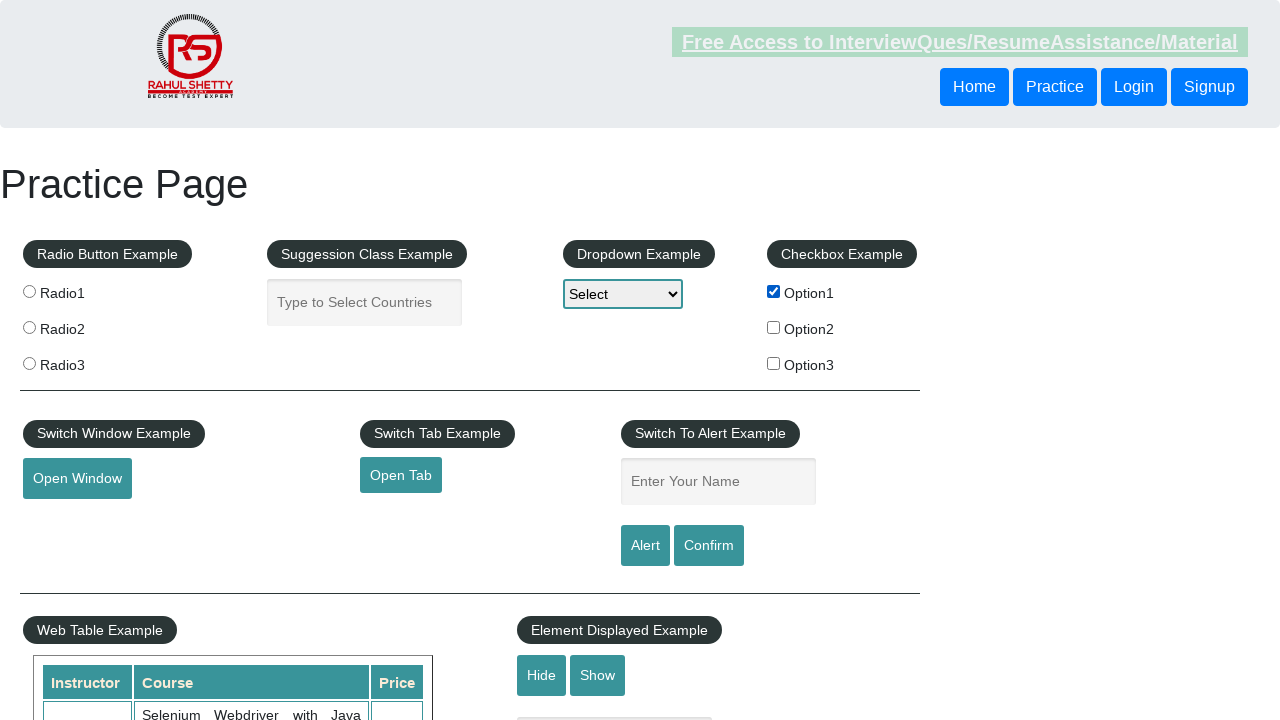

Verified checkbox #checkBoxOption1 is selected
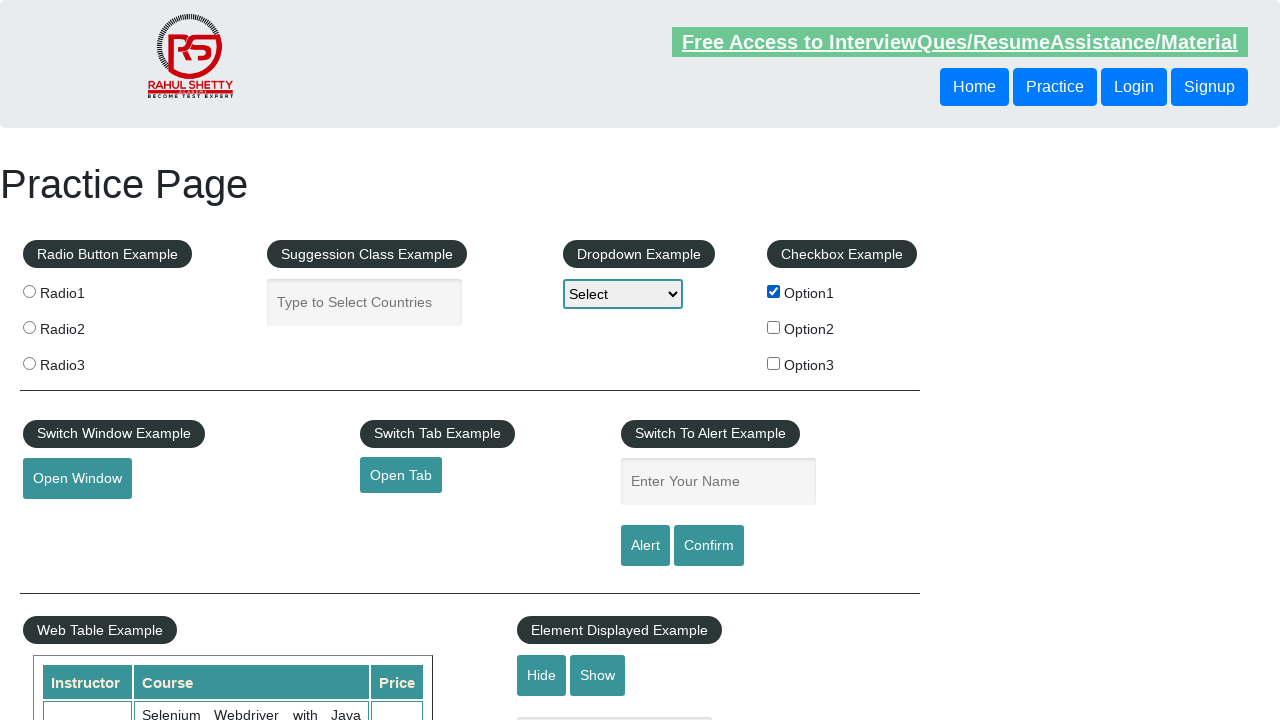

Clicked checkbox #checkBoxOption1 again to deselect it at (774, 291) on #checkBoxOption1
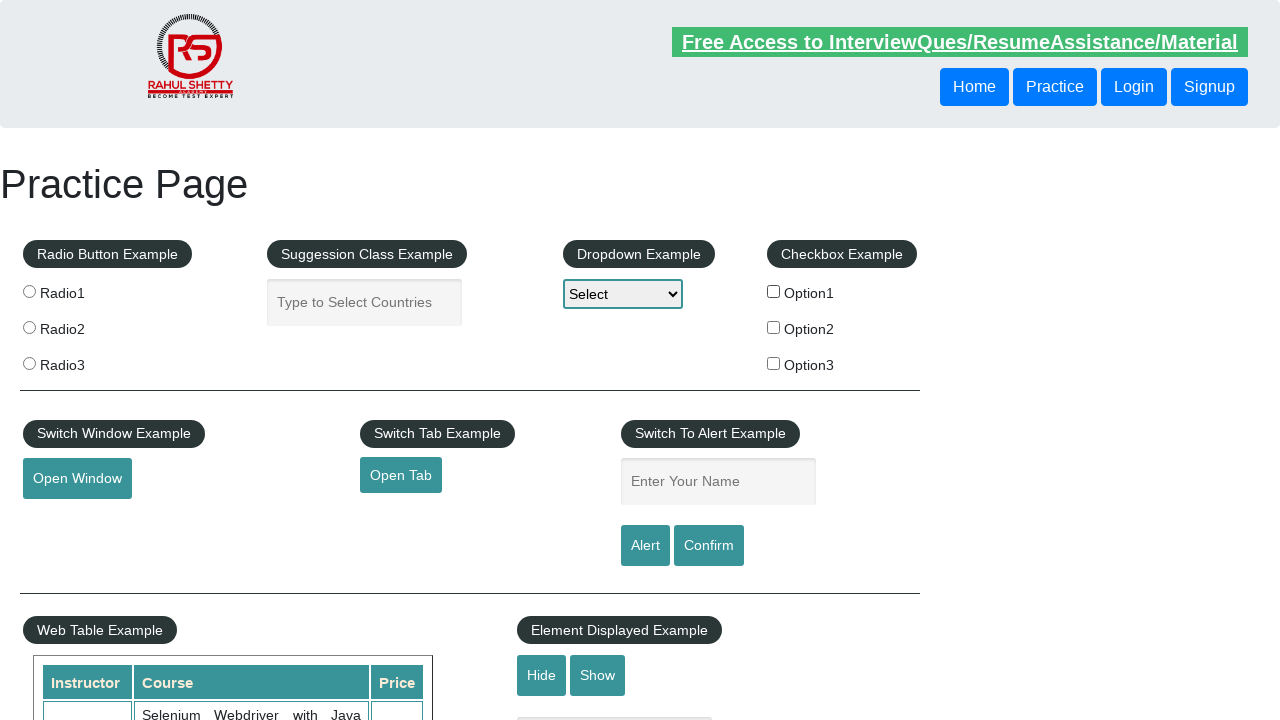

Verified checkbox #checkBoxOption1 is deselected
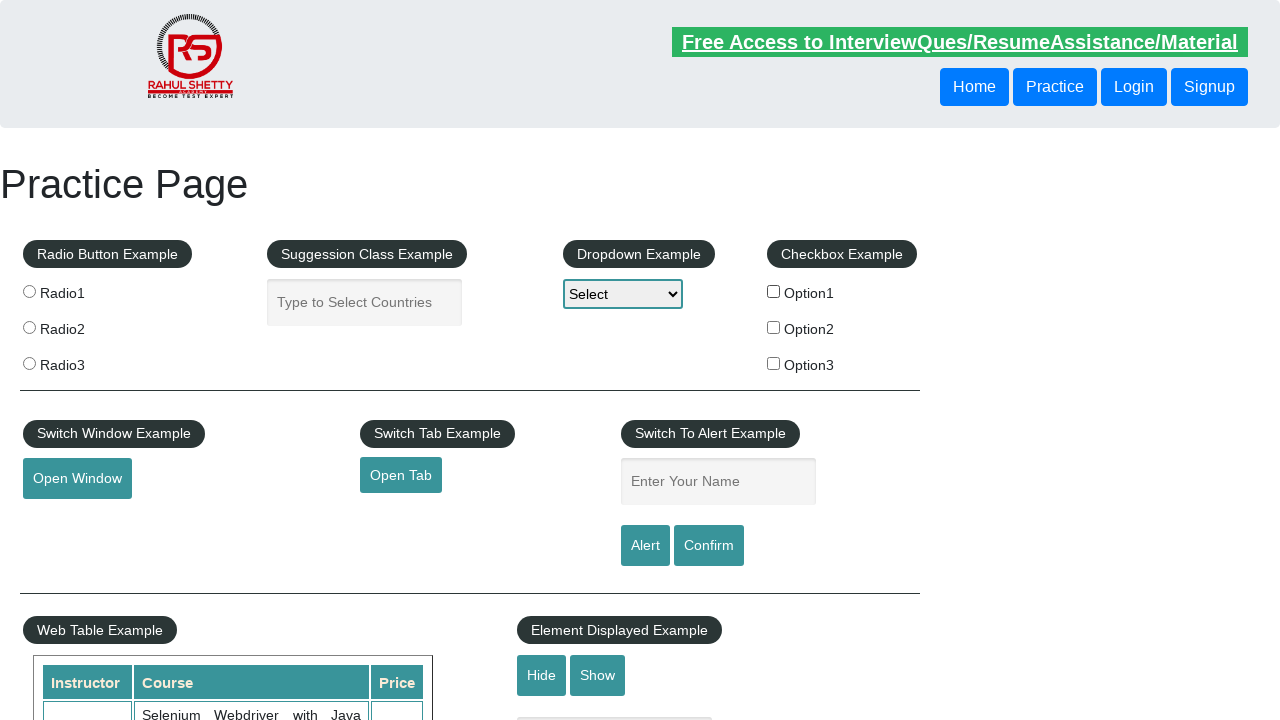

Counted all checkboxes on the page: 3 found
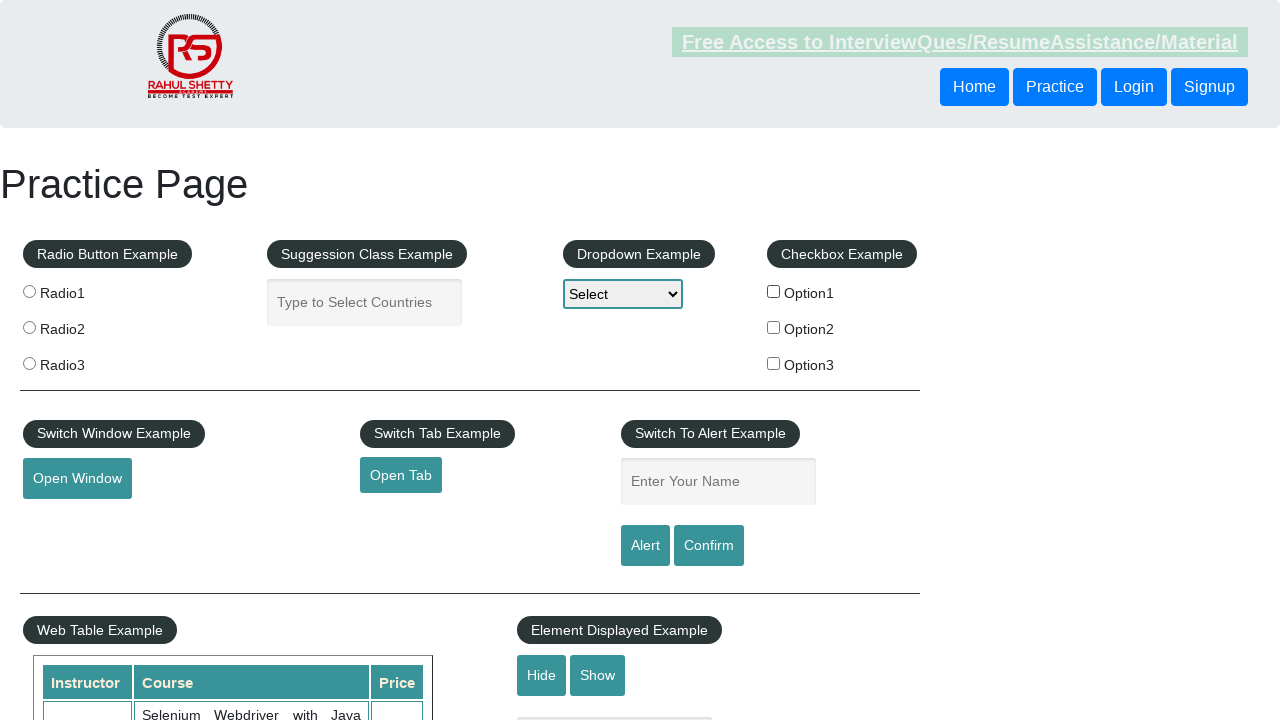

Printed checkbox count: 3
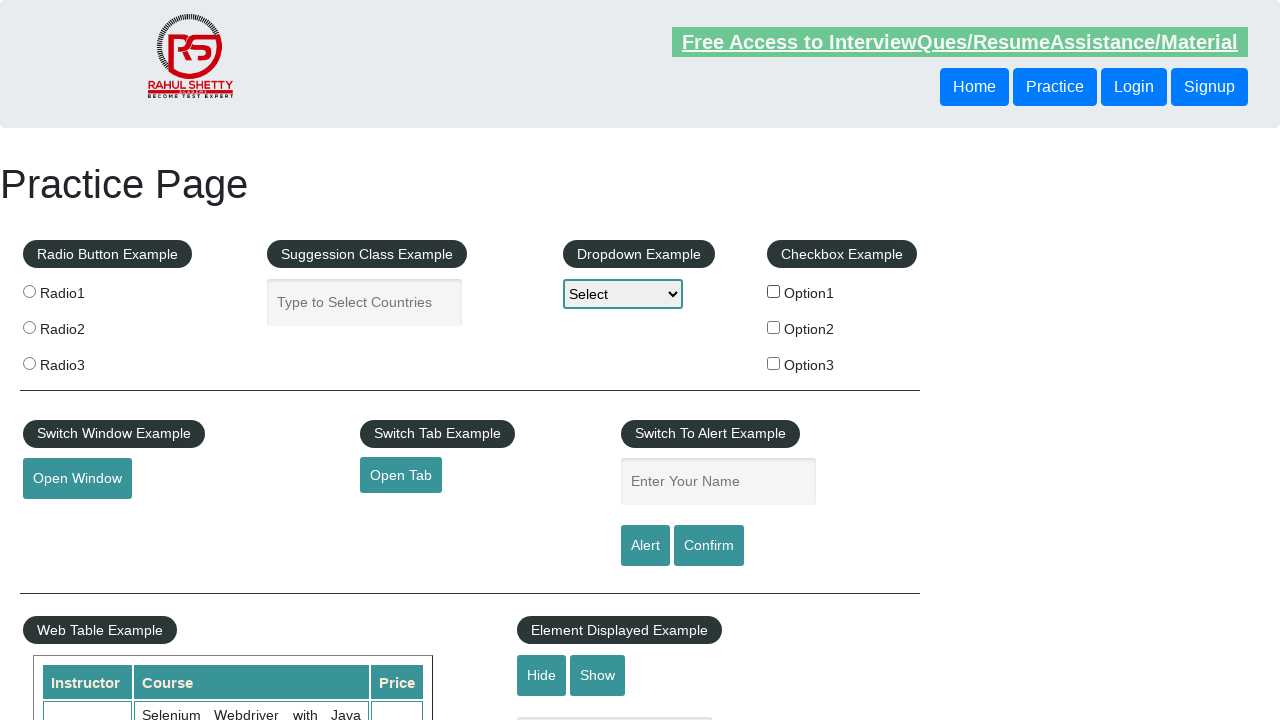

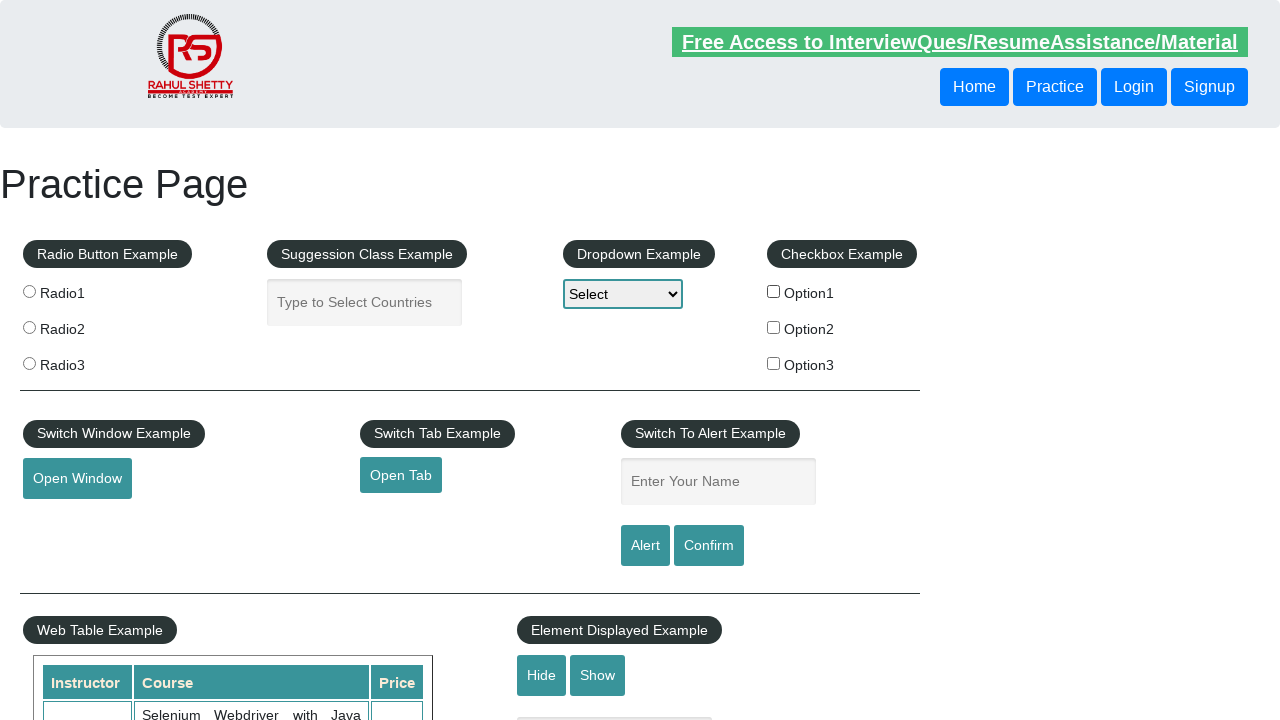